Navigates to EchoEcho HTML forms page and verifies the page loads

Starting URL: http://www.echoecho.com/htmlforms10.htm

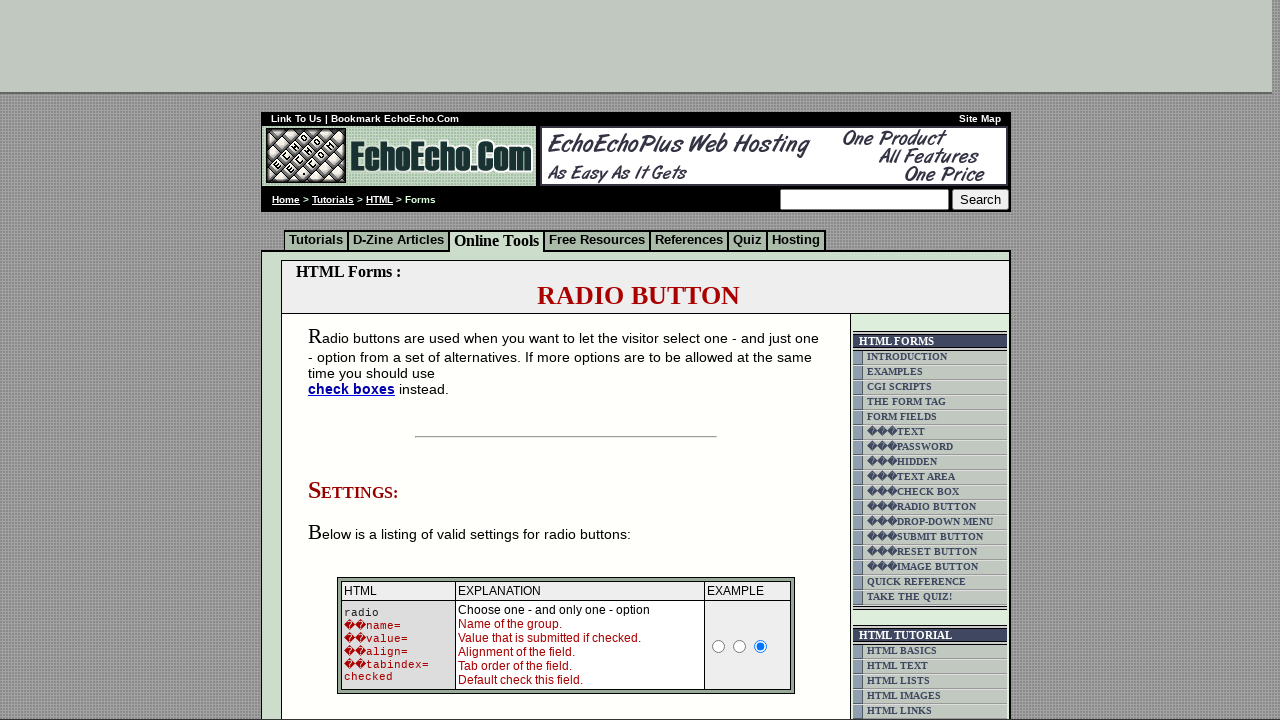

Retrieved page title
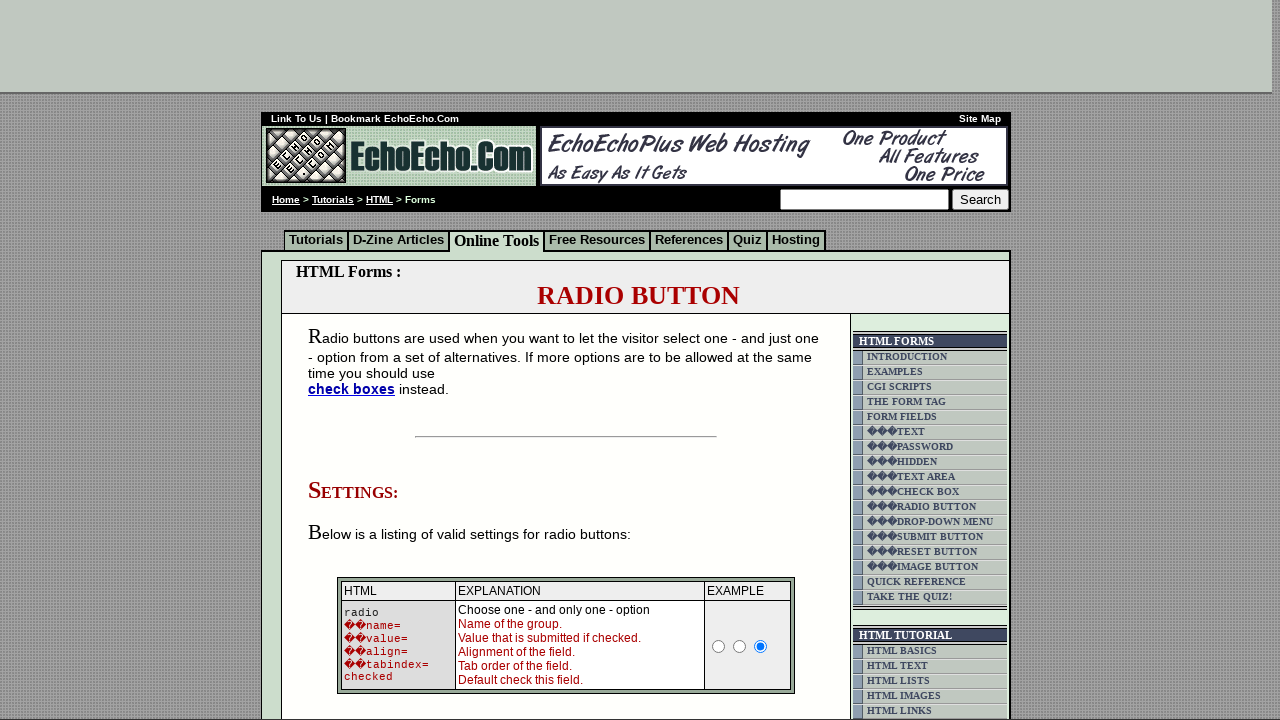

Verified page title is present and not empty
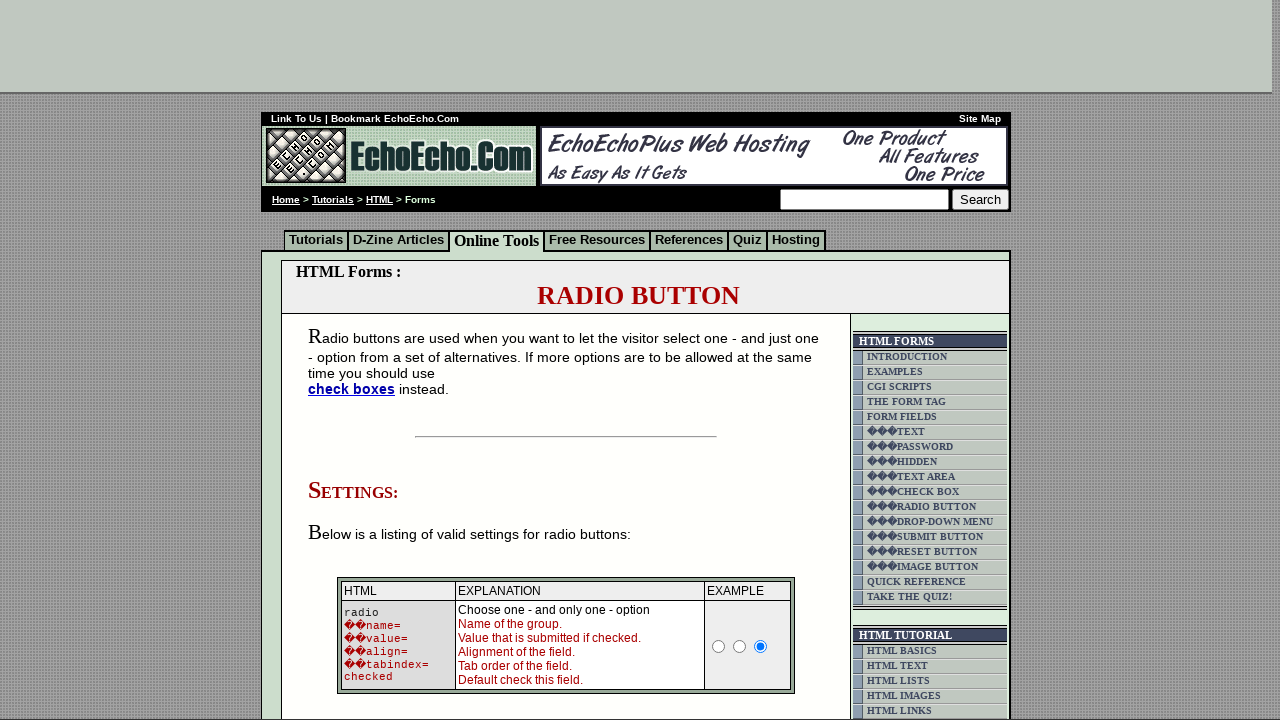

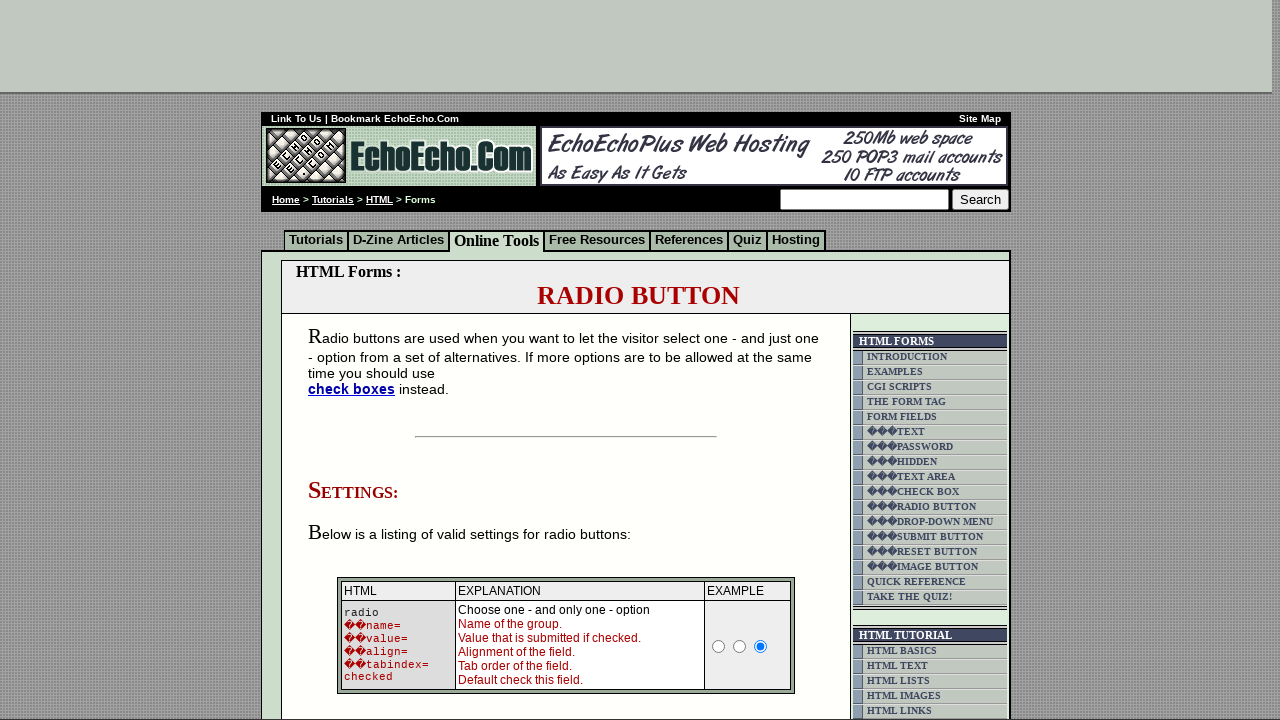